Tests the Remove button functionality by clicking it, waiting for the loading bar to disappear, and verifying the checkbox is removed and "It's gone!" message is displayed.

Starting URL: https://practice.cydeo.com/dynamic_controls

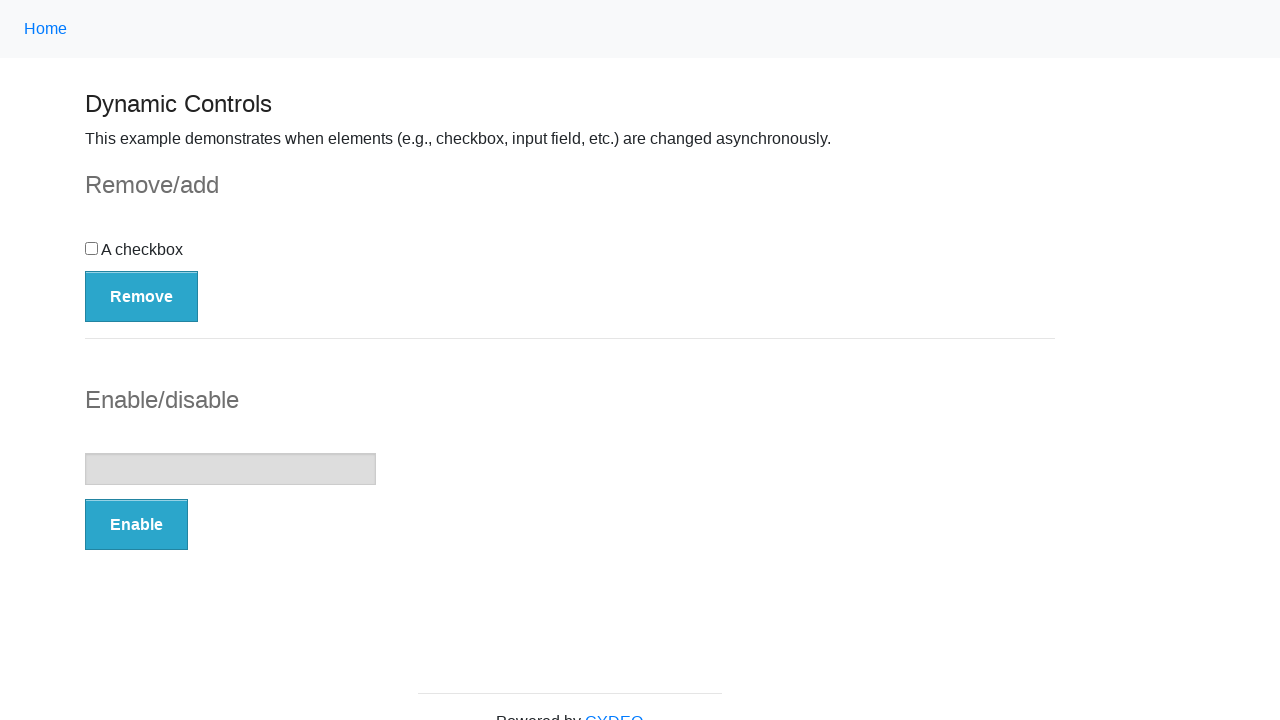

Clicked the Remove button at (142, 296) on button:has-text('Remove')
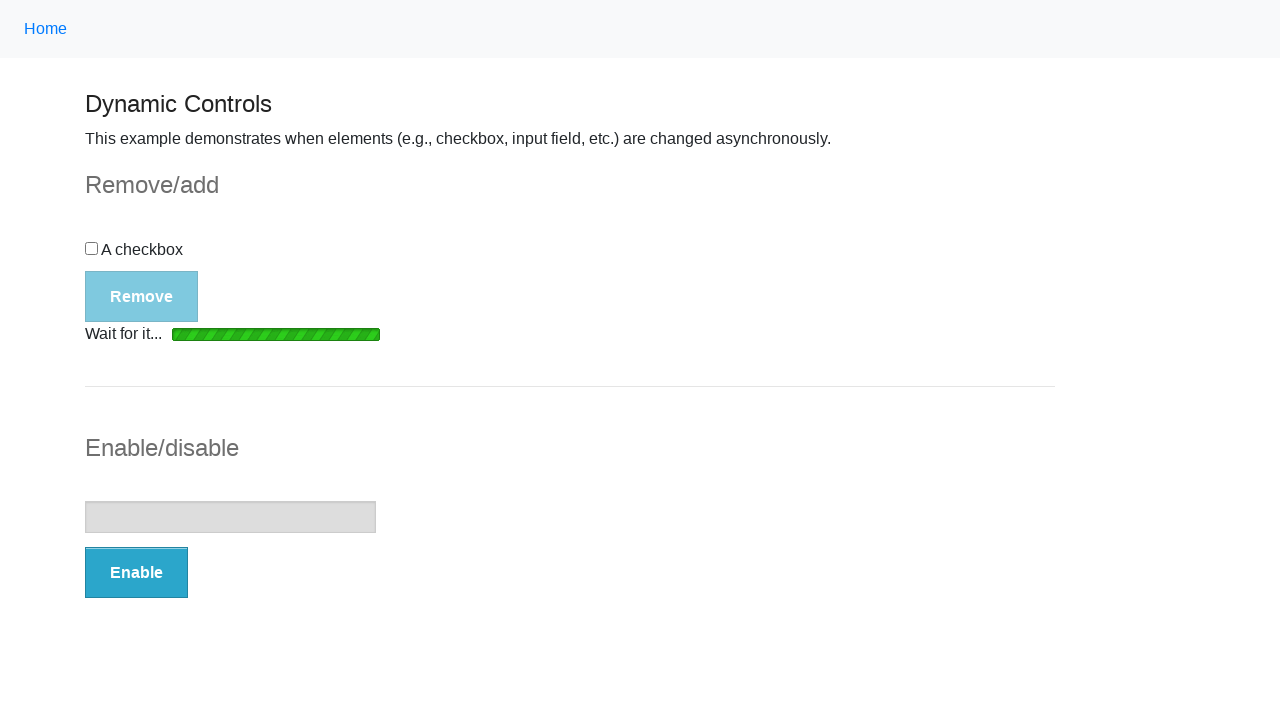

Loading bar disappeared
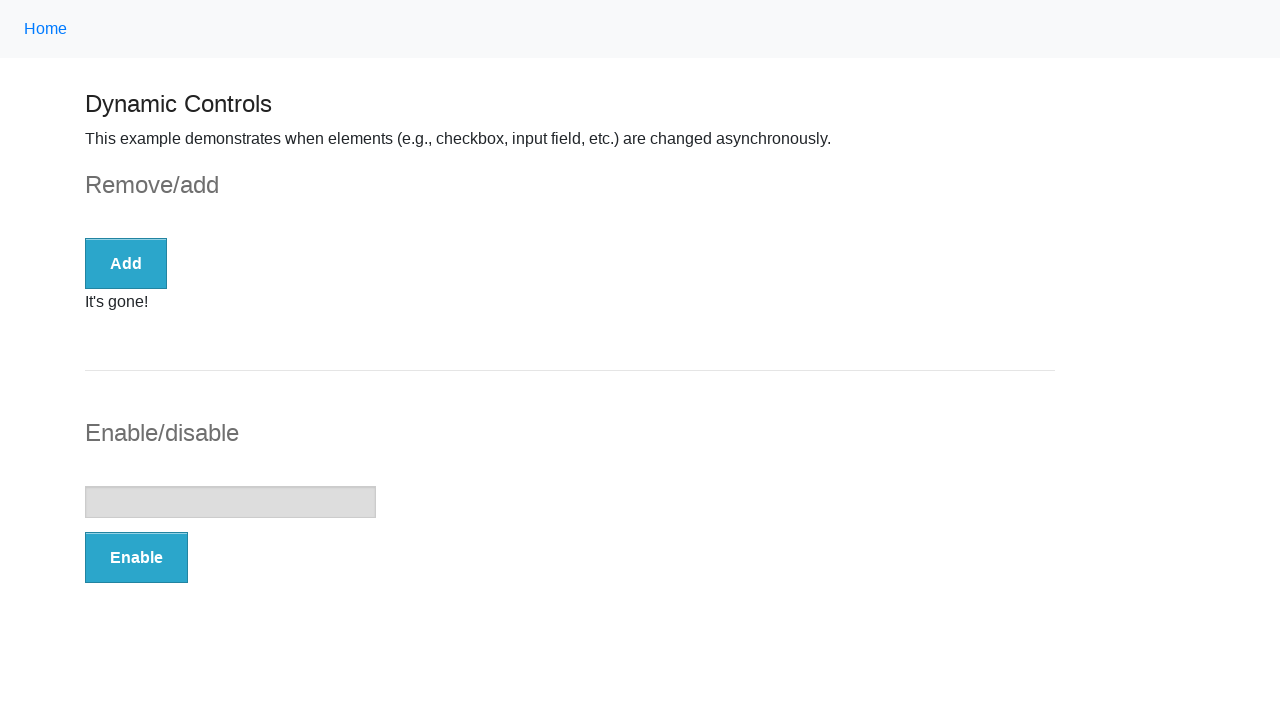

Checkbox element is hidden/removed
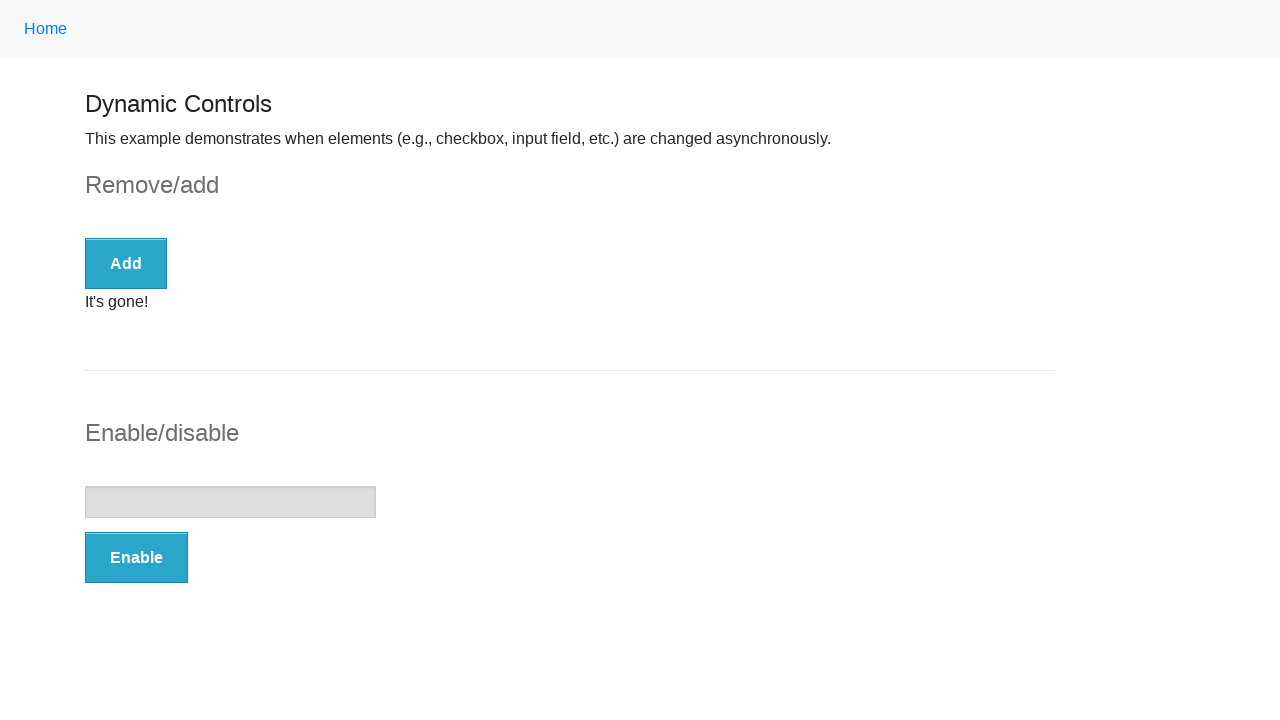

Success message element is visible
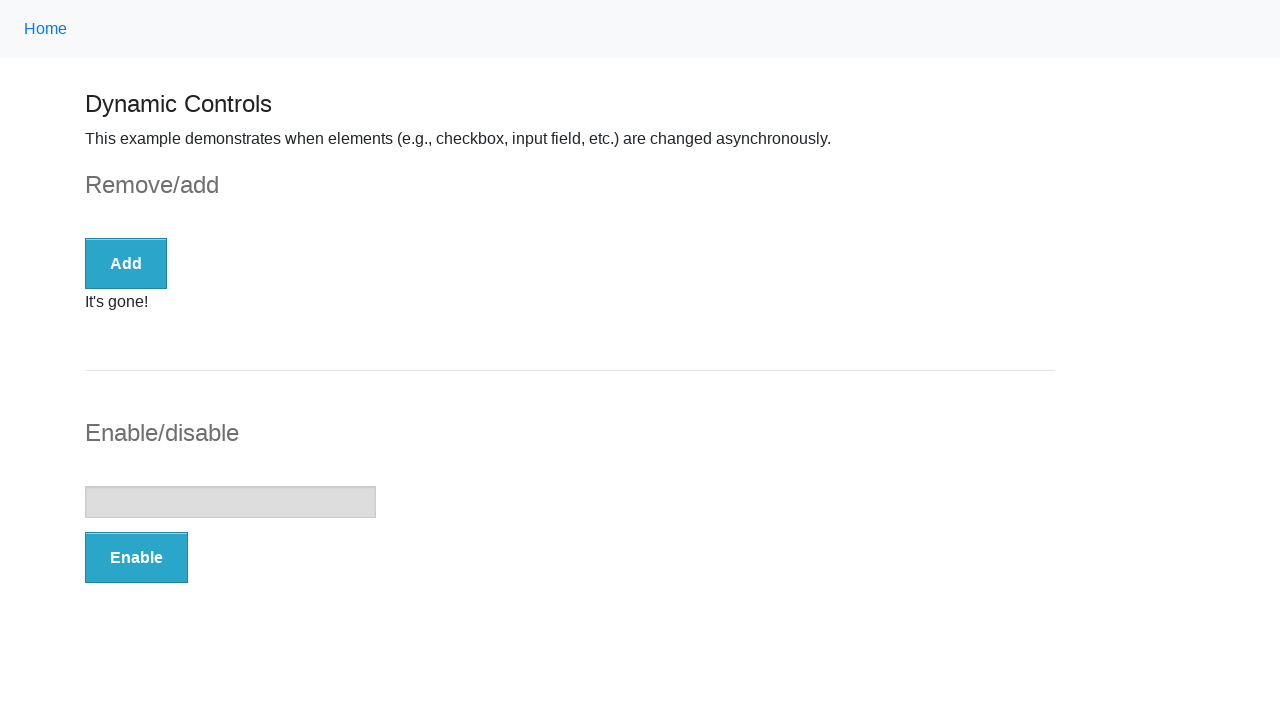

Verified 'It's gone!' message is displayed
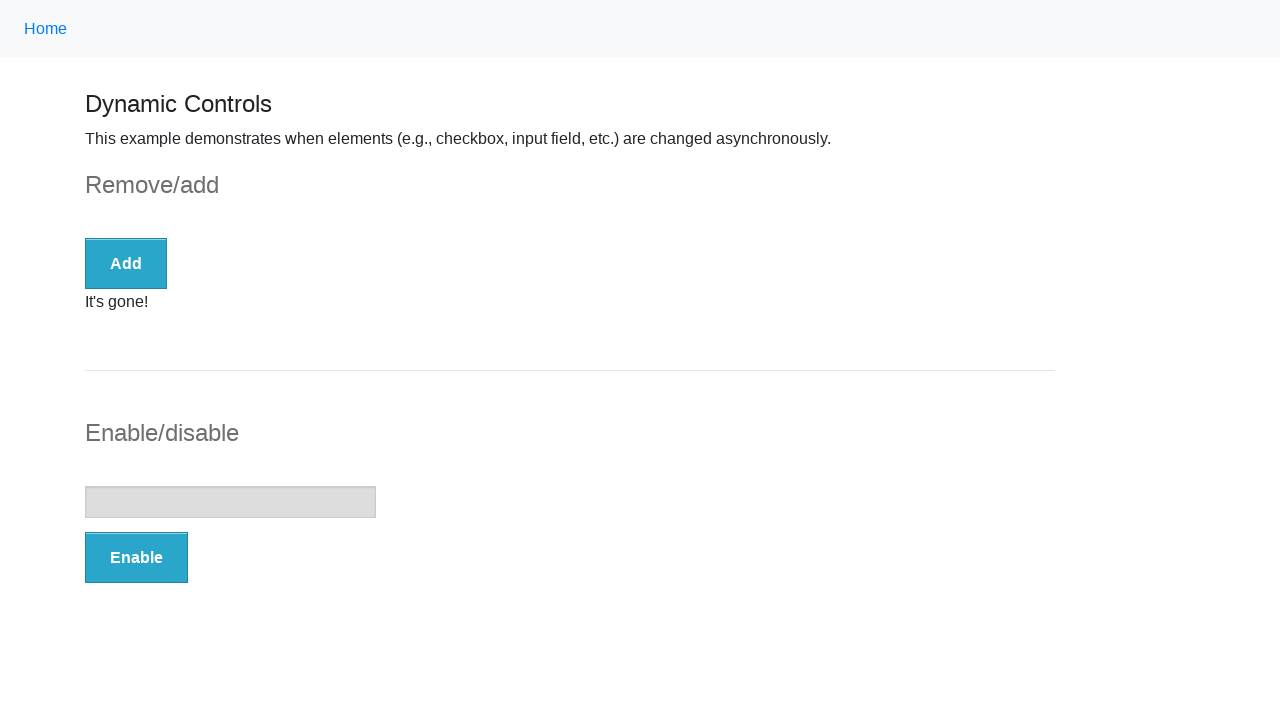

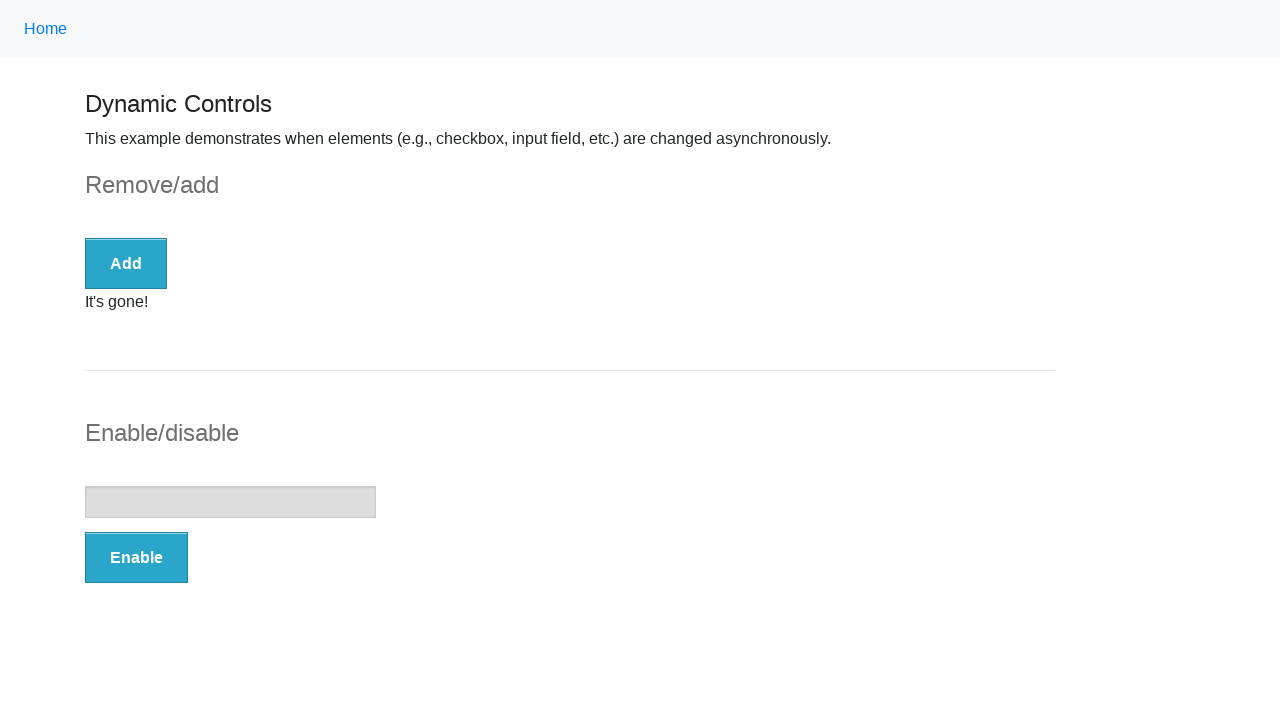